Tests dropdown functionality by selecting different options from a dropdown menu and verifying the selections are correct

Starting URL: http://the-internet.herokuapp.com/dropdown

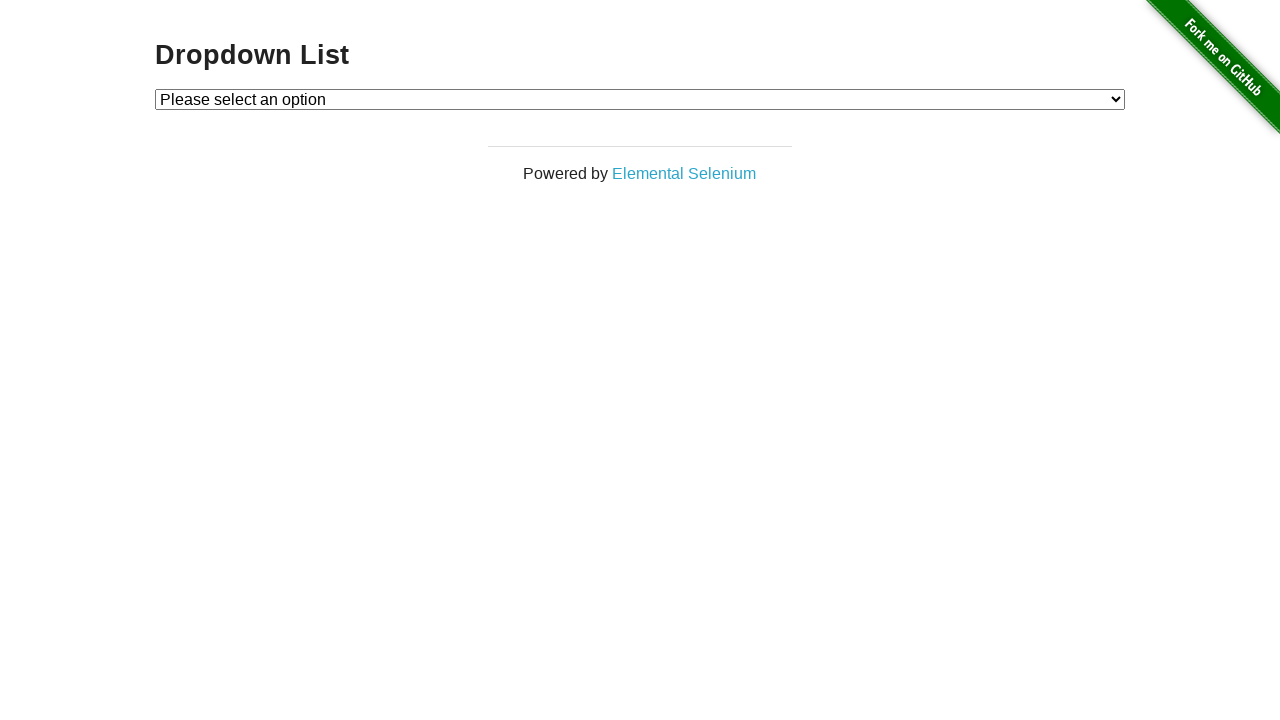

Waited for dropdown to be visible
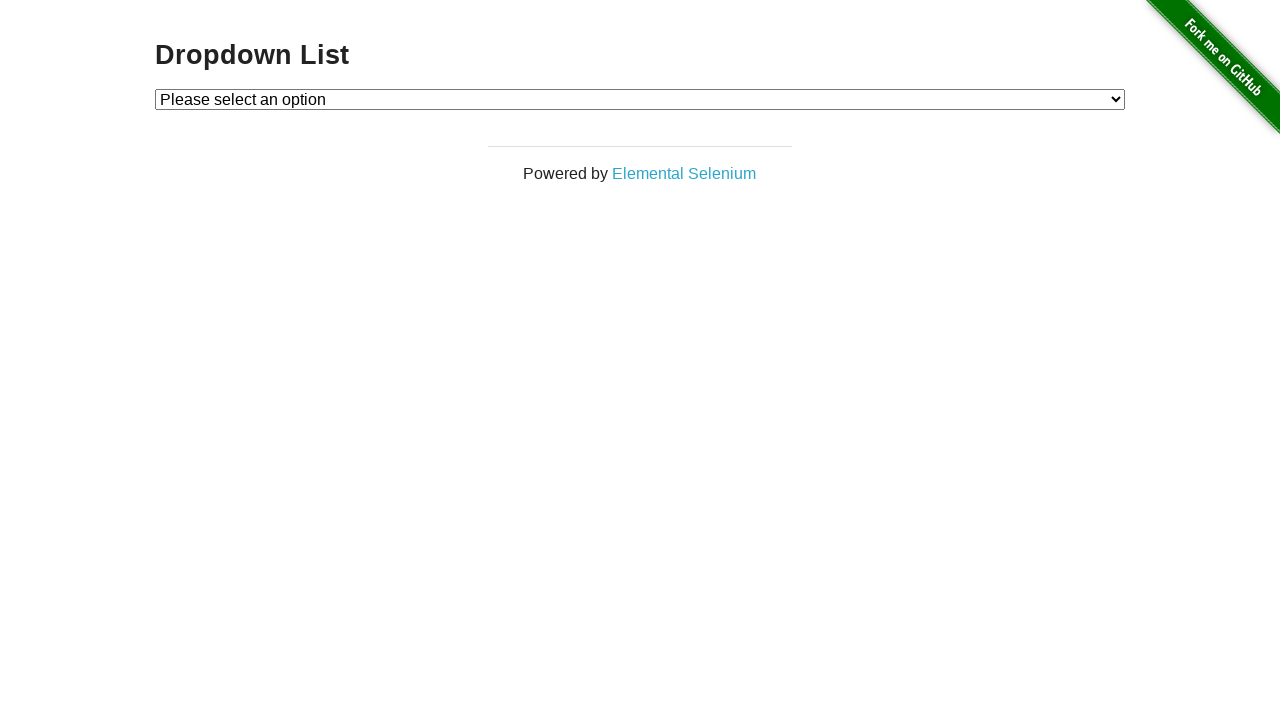

Retrieved all dropdown options
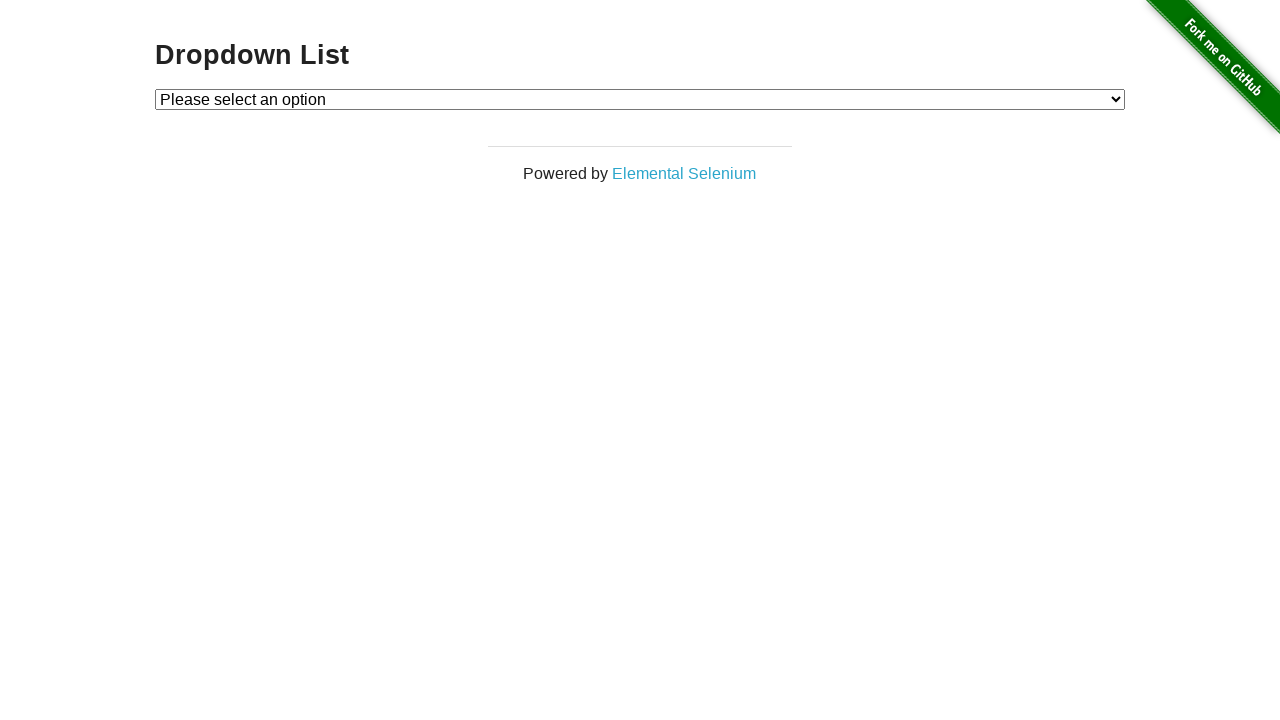

Verified dropdown contains expected options: 'Please select an option', 'Option 1', 'Option 2'
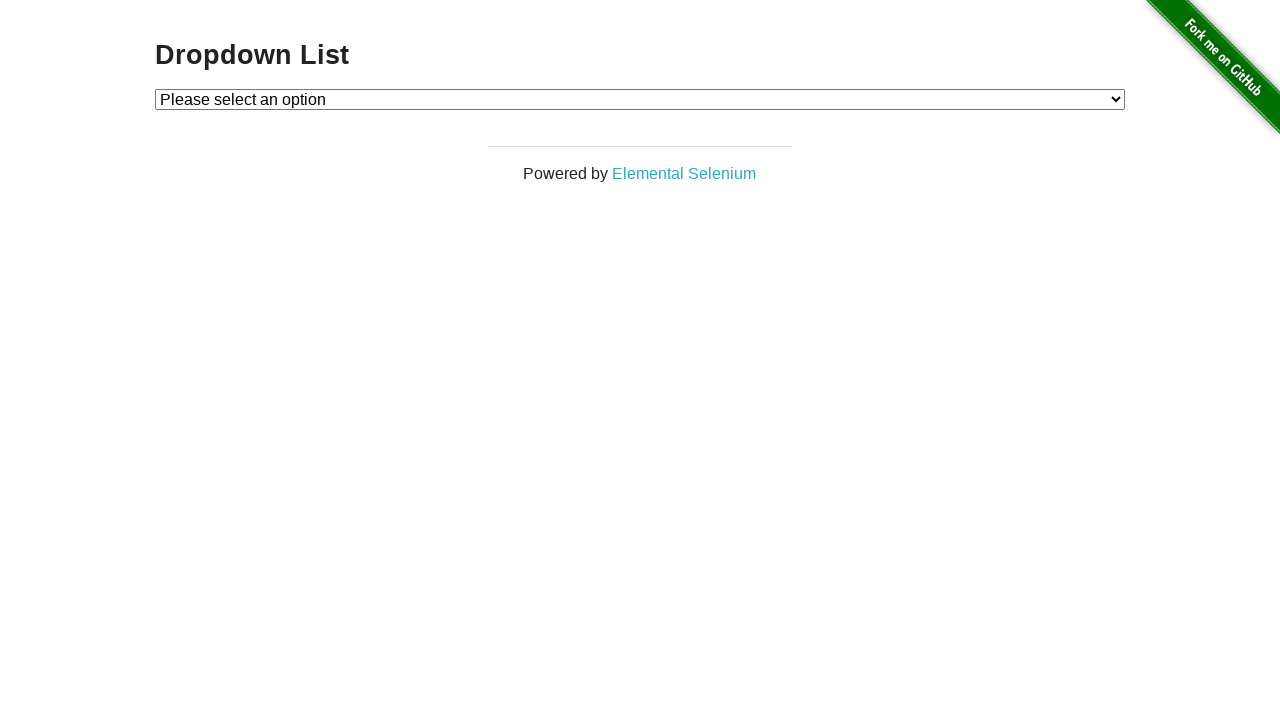

Selected 'Option 2' from dropdown by label on #dropdown
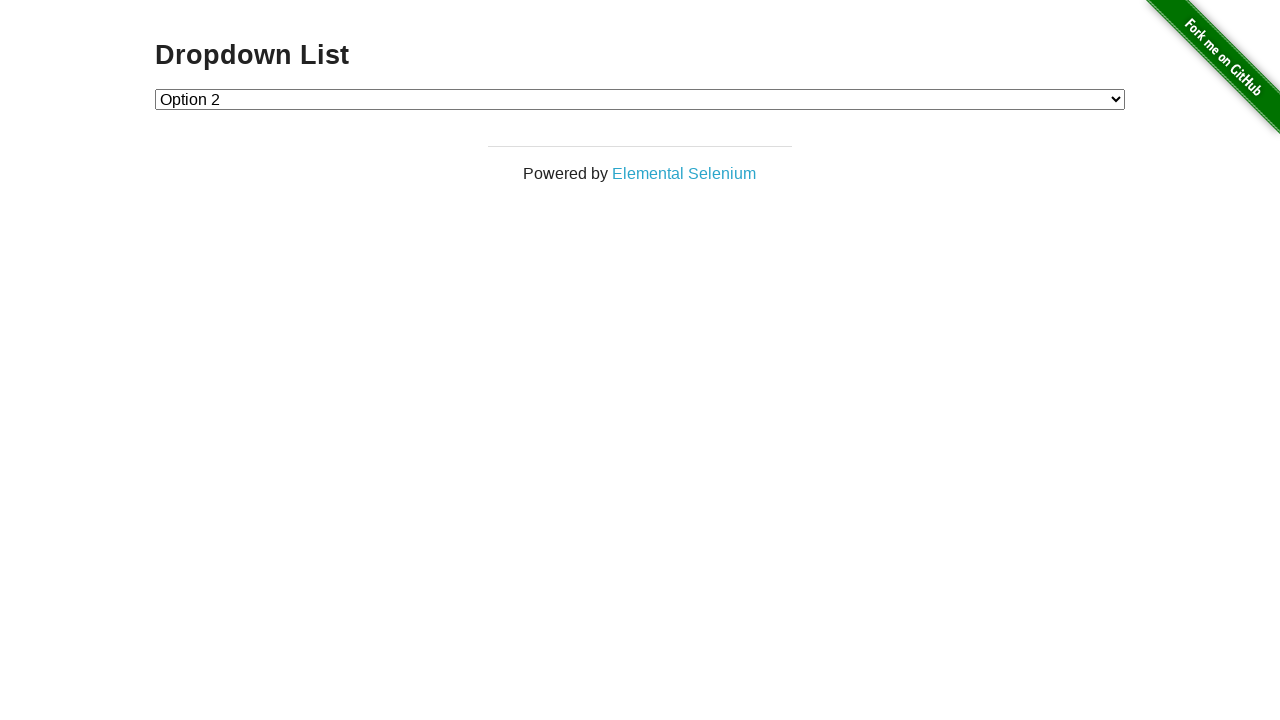

Retrieved current dropdown selection value
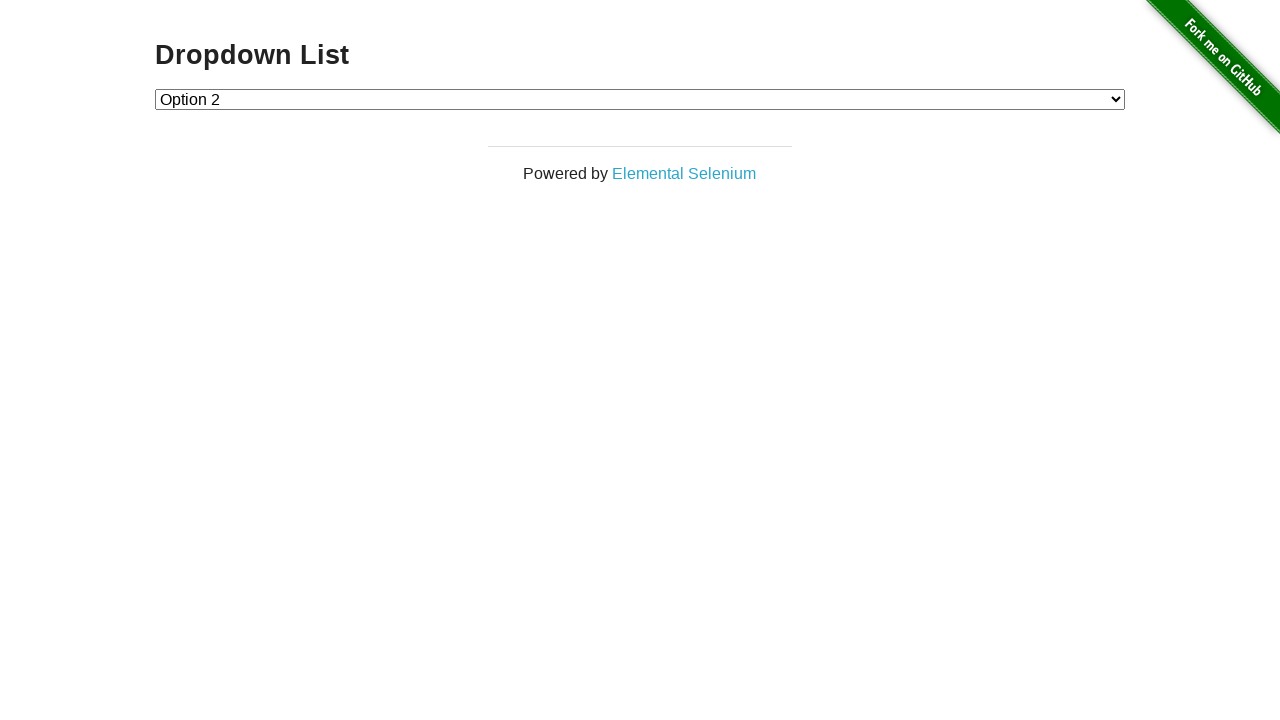

Verified that 'Option 2' (value '2') is selected
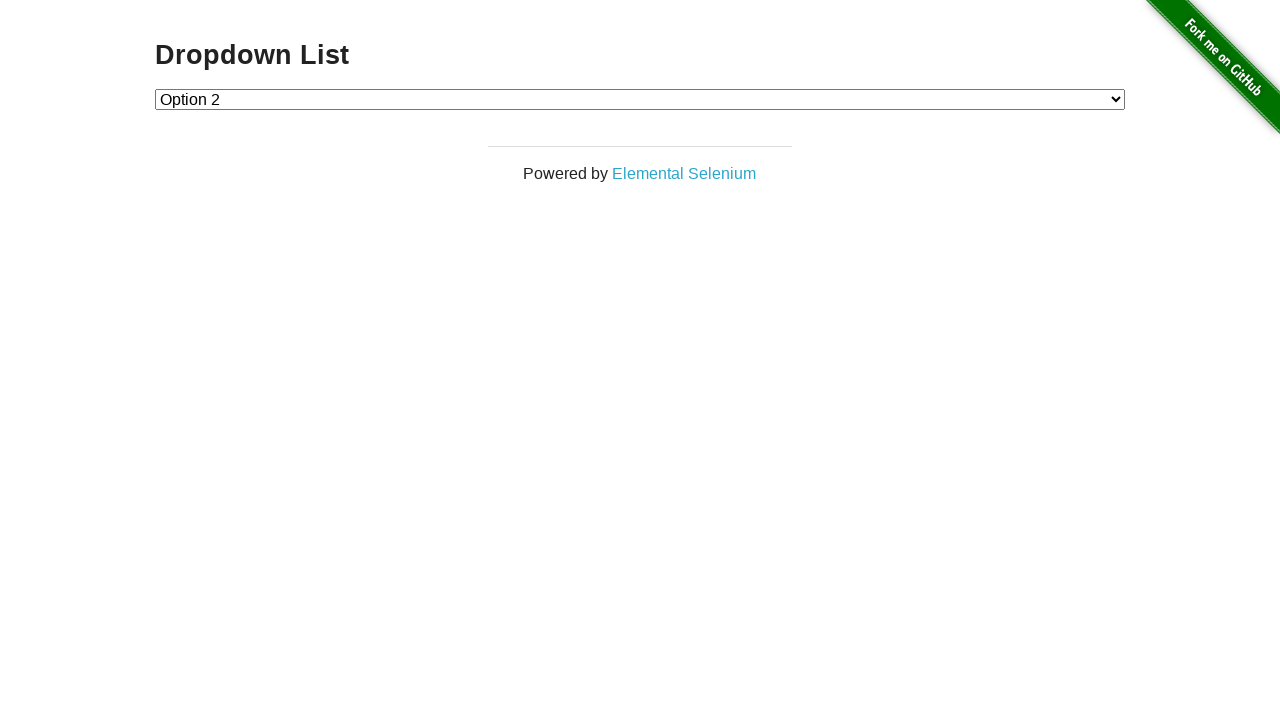

Selected 'Option 1' from dropdown by index 1 on #dropdown
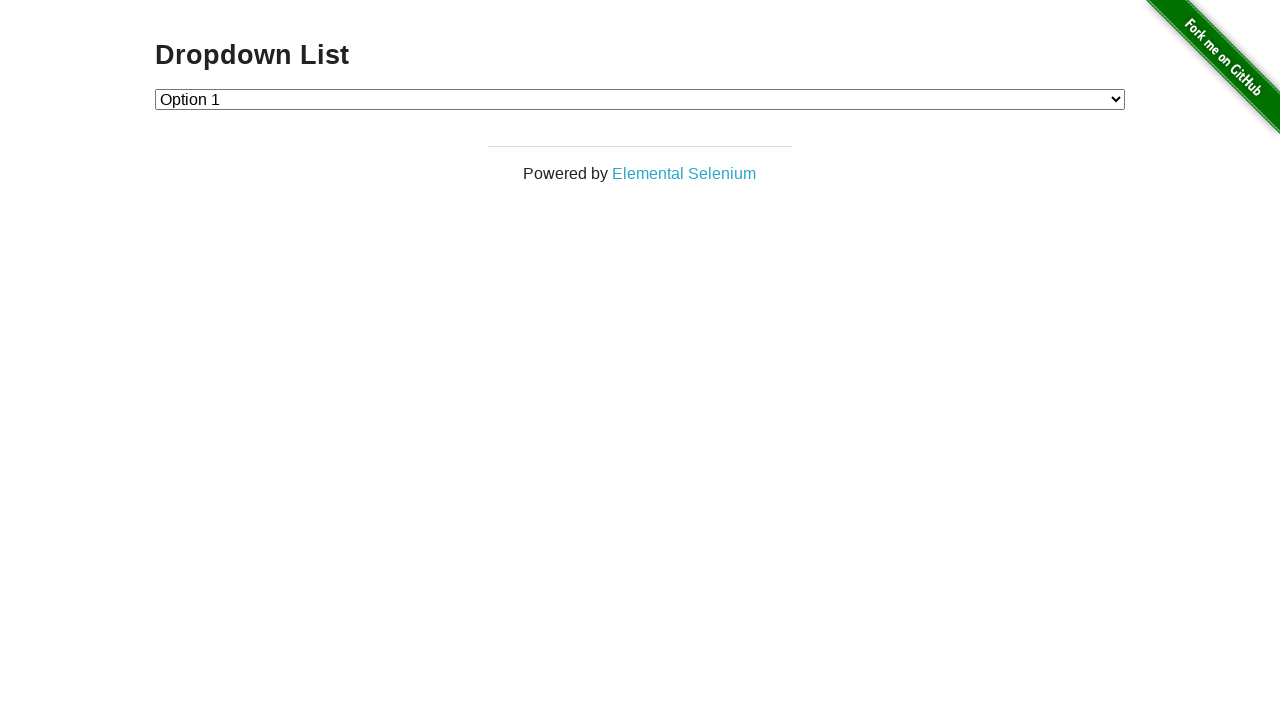

Retrieved current dropdown selection value
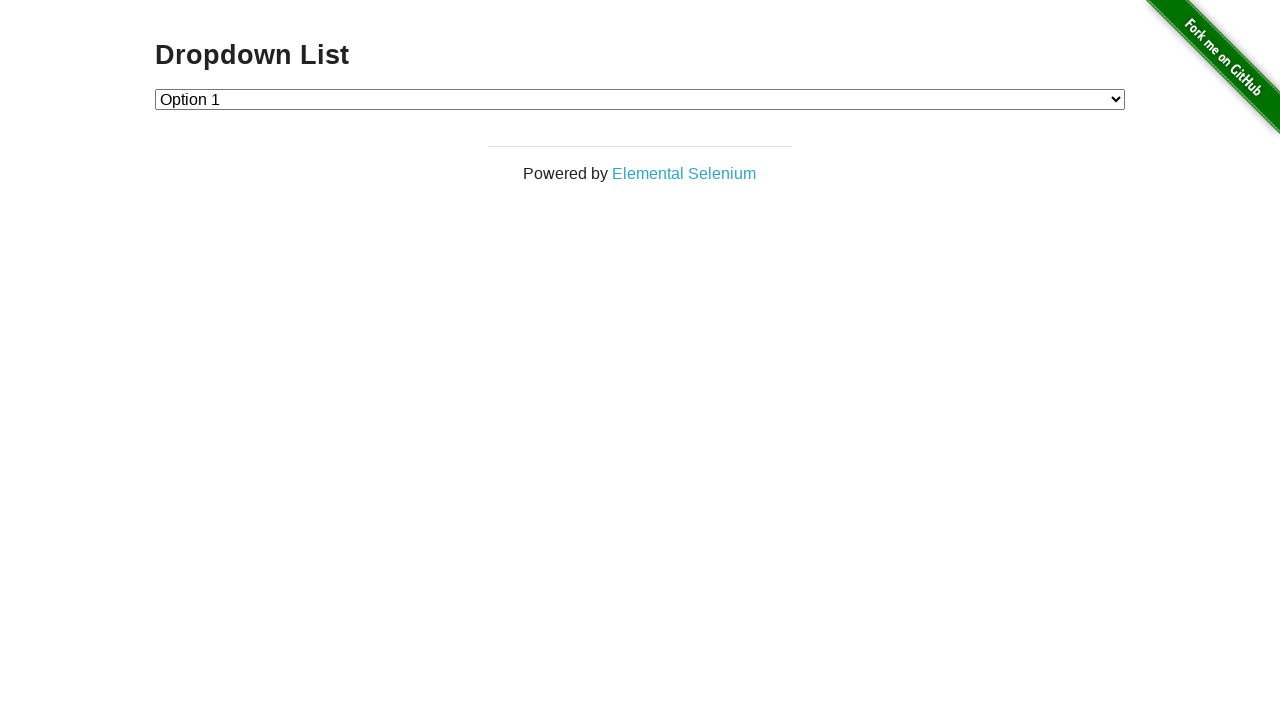

Verified that 'Option 1' (value '1') is selected
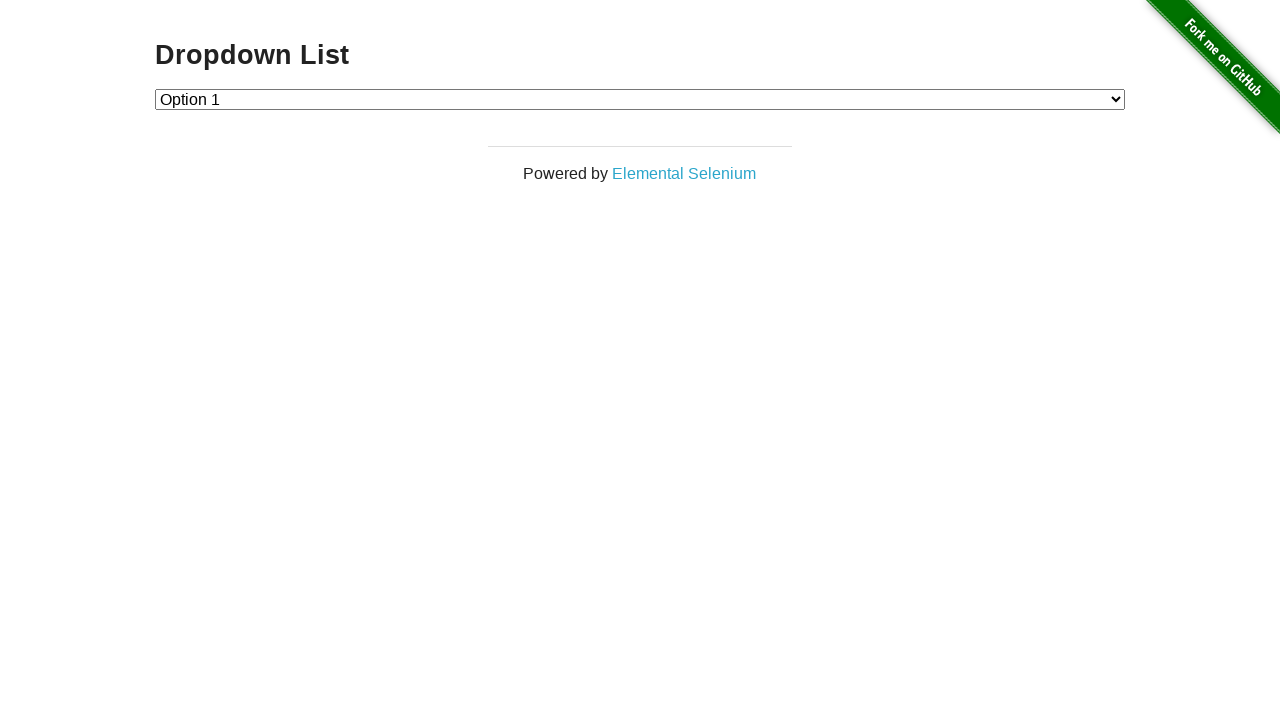

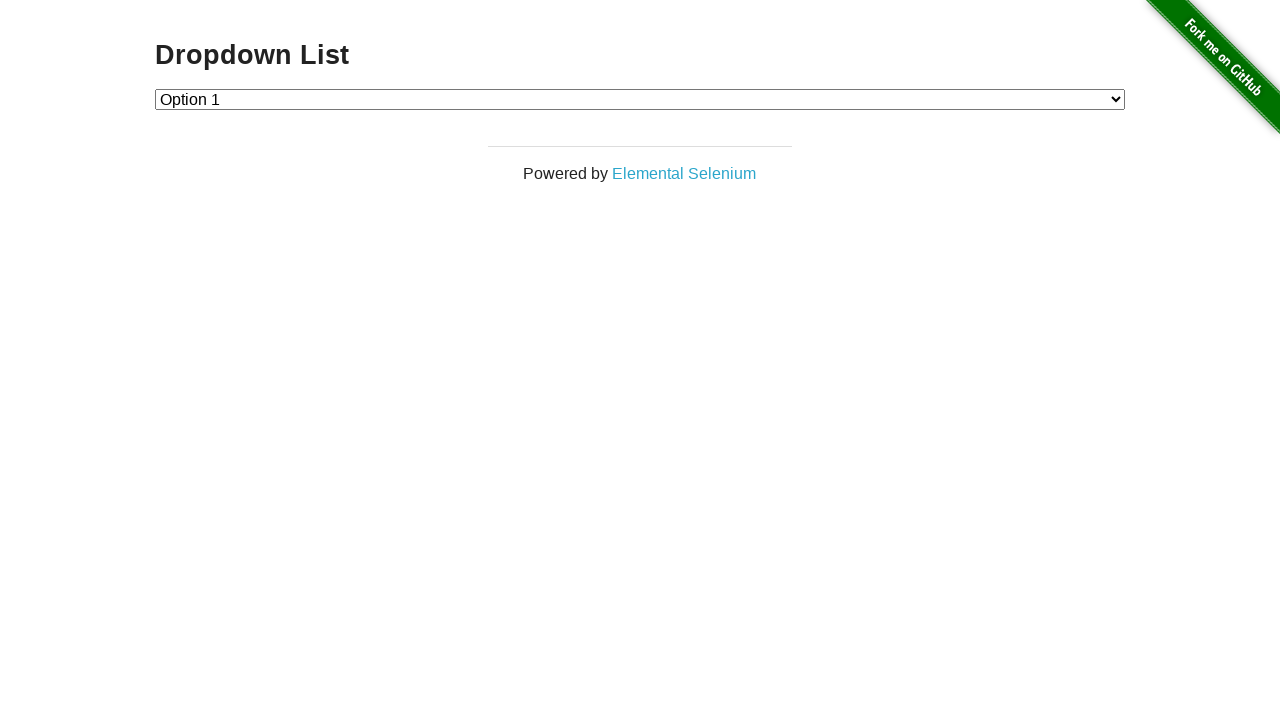